Tests right-click context menu functionality by right-clicking on an element and verifying the context menu appears

Starting URL: https://swisnl.github.io/jQuery-contextMenu/demo.html

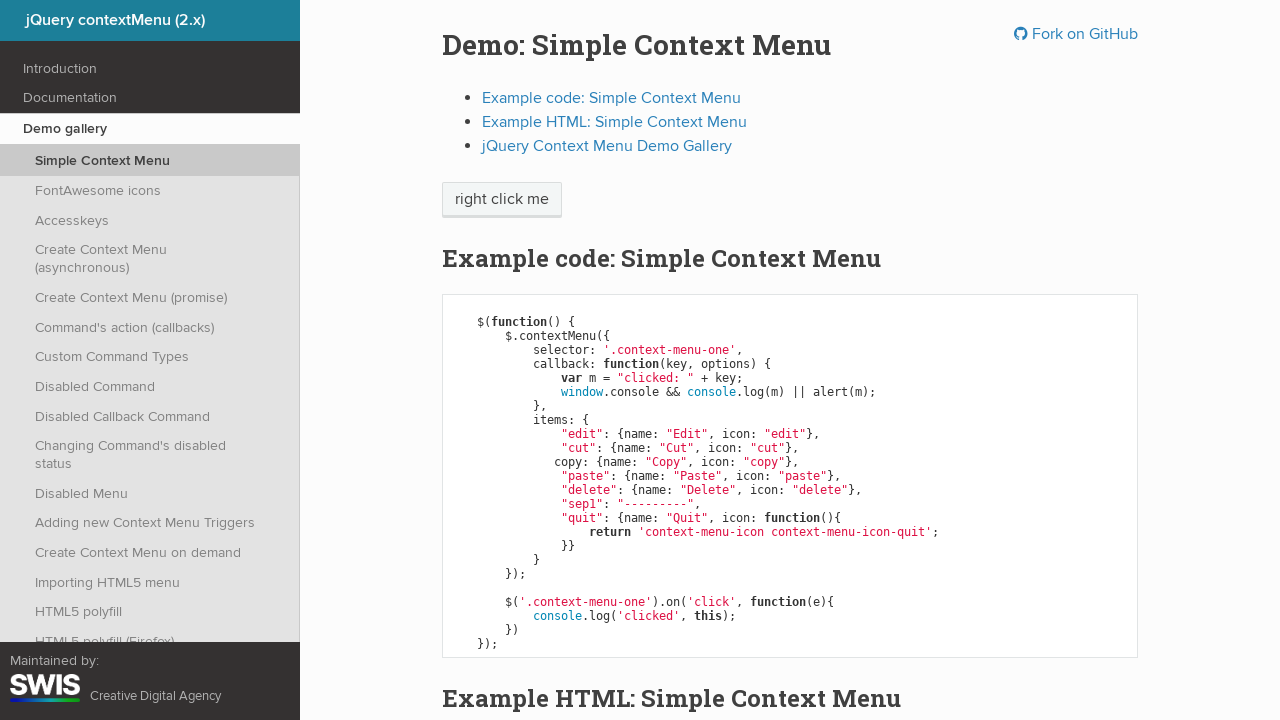

Right-clicked on context menu trigger element at (502, 200) on span.context-menu-one
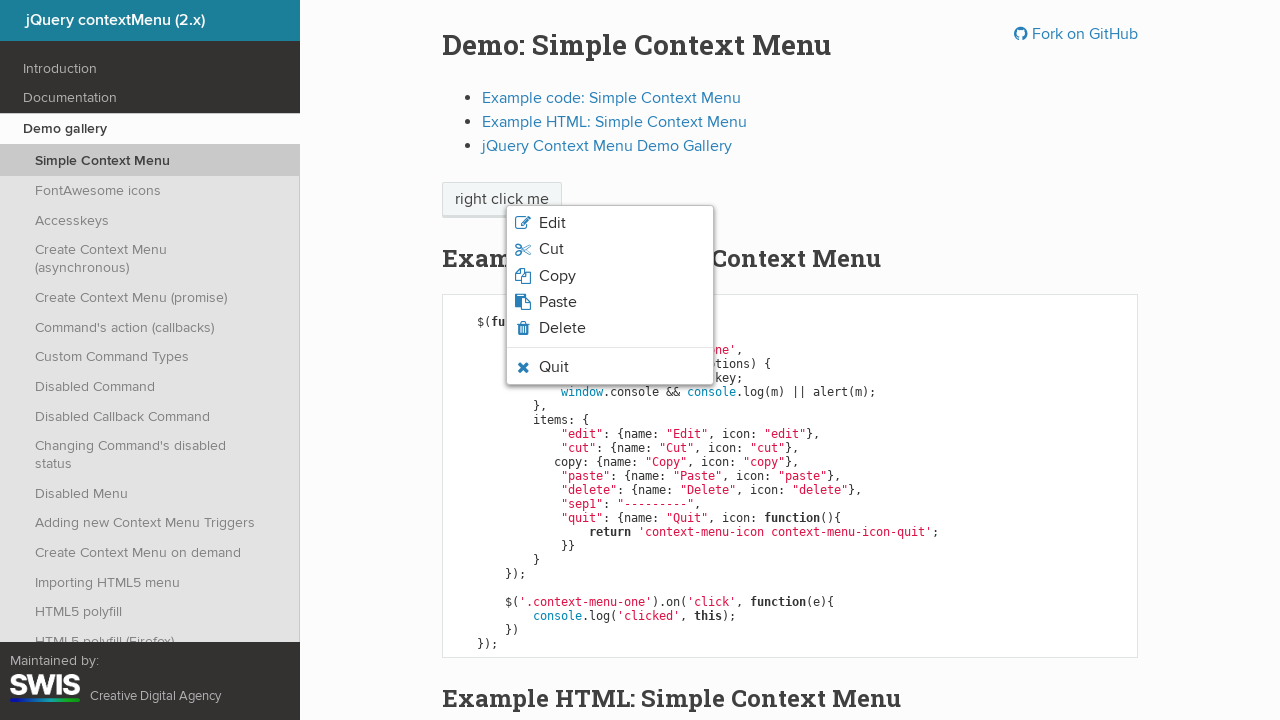

Context menu appeared and is visible
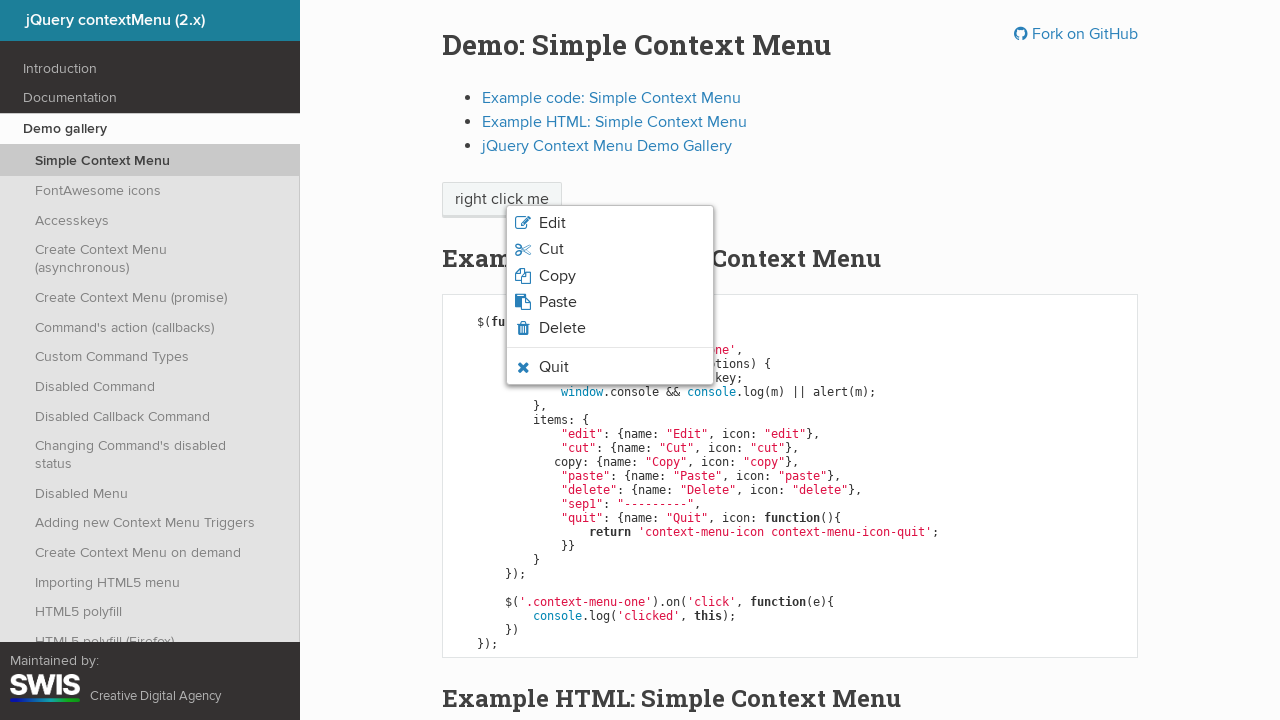

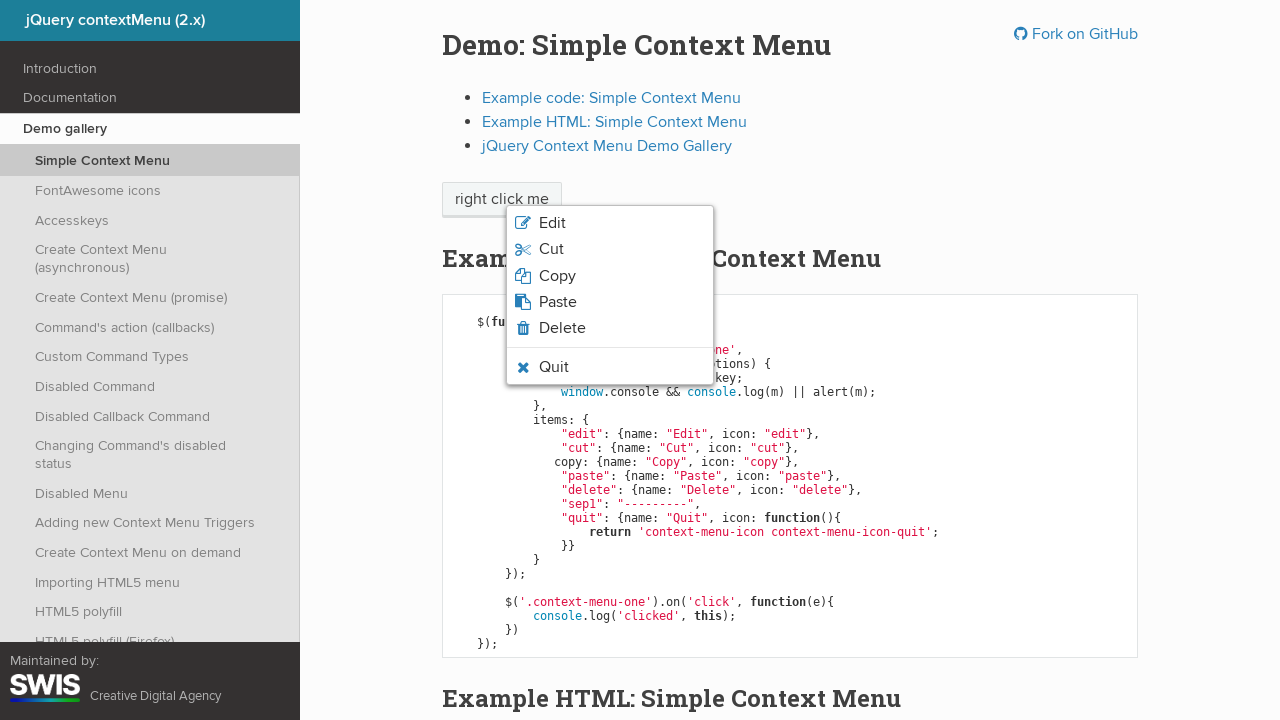